Tests dynamic controls page with explicit waits - clicks Remove button, waits for and verifies "It's gone!" message, then clicks Add button and verifies "It's back" message

Starting URL: https://the-internet.herokuapp.com/dynamic_controls

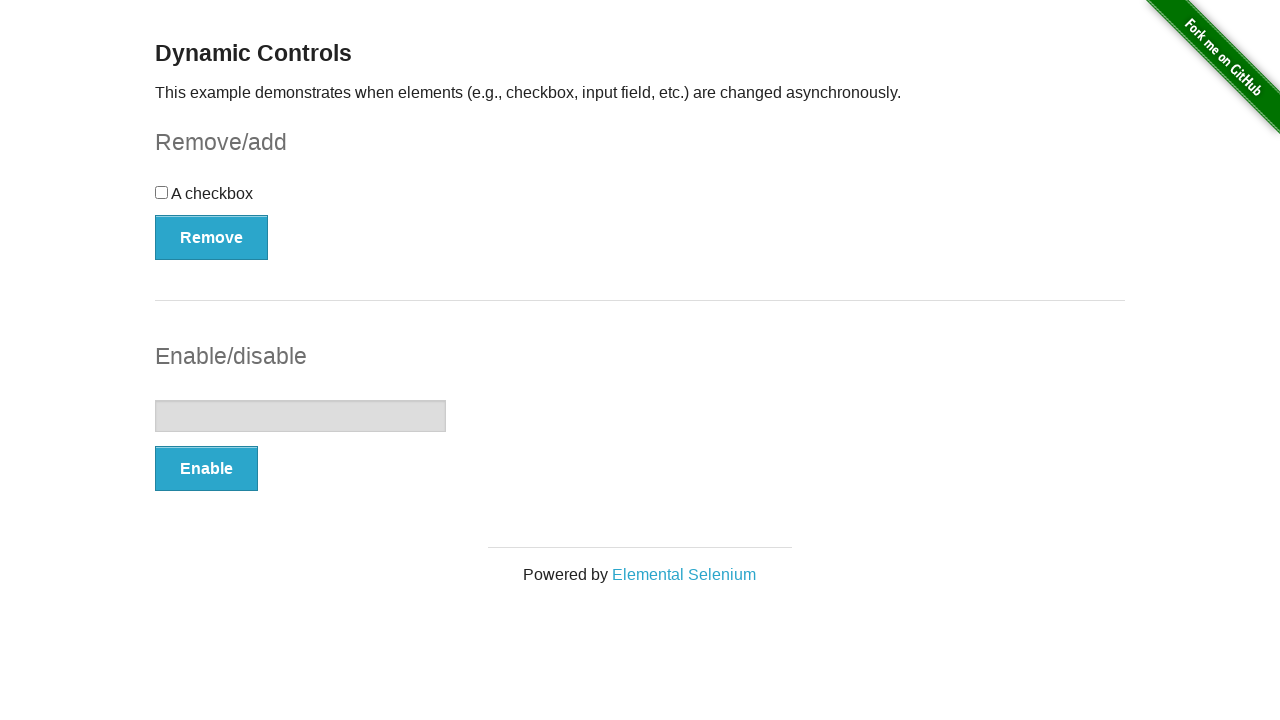

Clicked Remove button at (212, 237) on xpath=//*[text()='Remove']
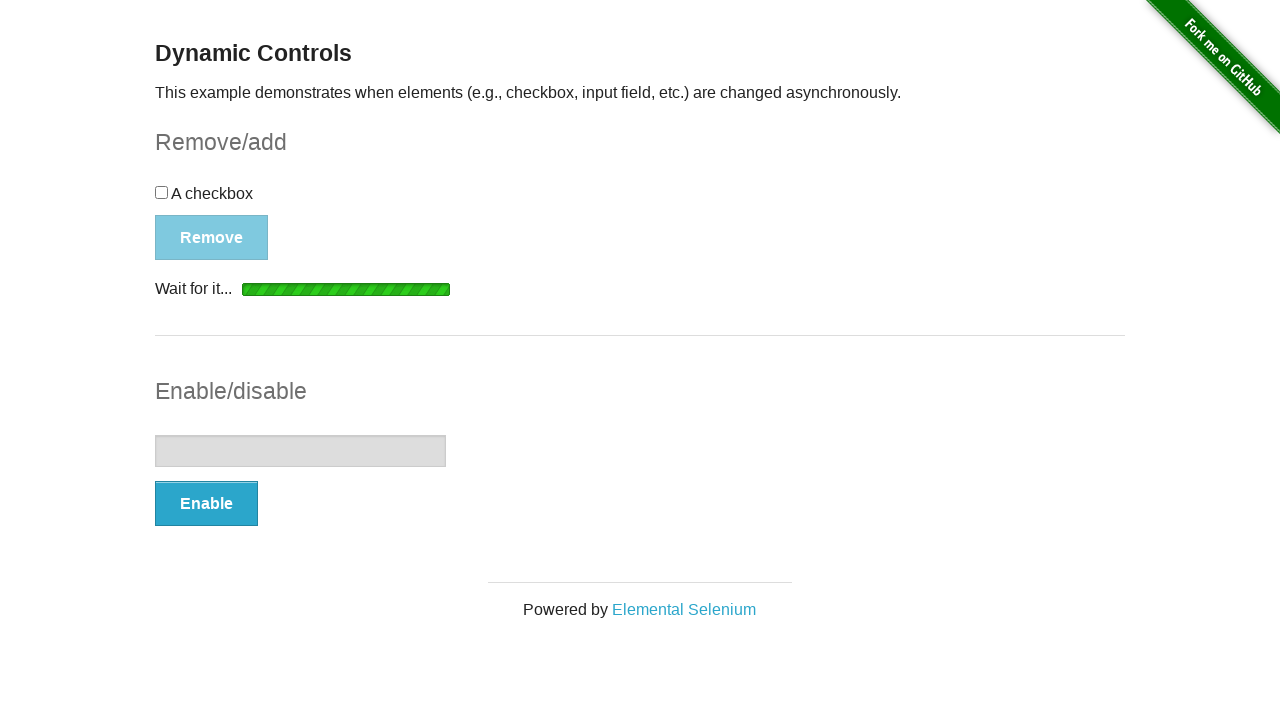

Waited for 'It's gone!' message to be visible
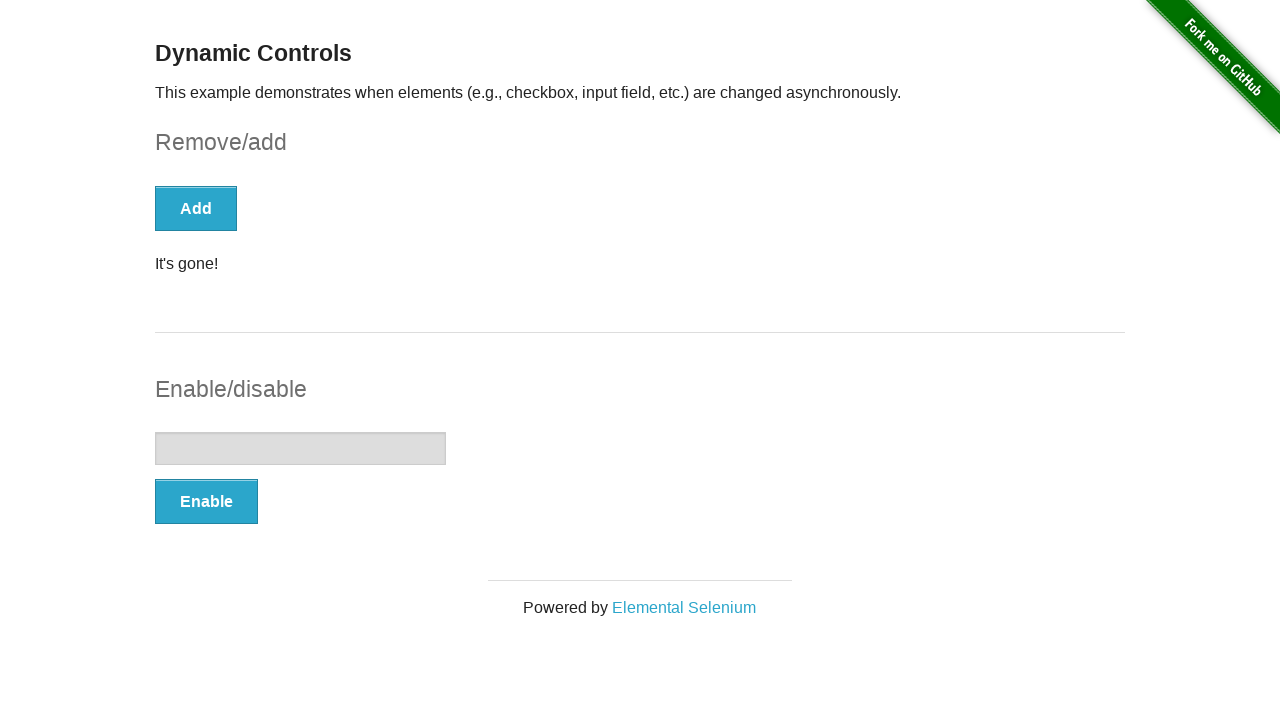

Verified 'It's gone!' message is visible
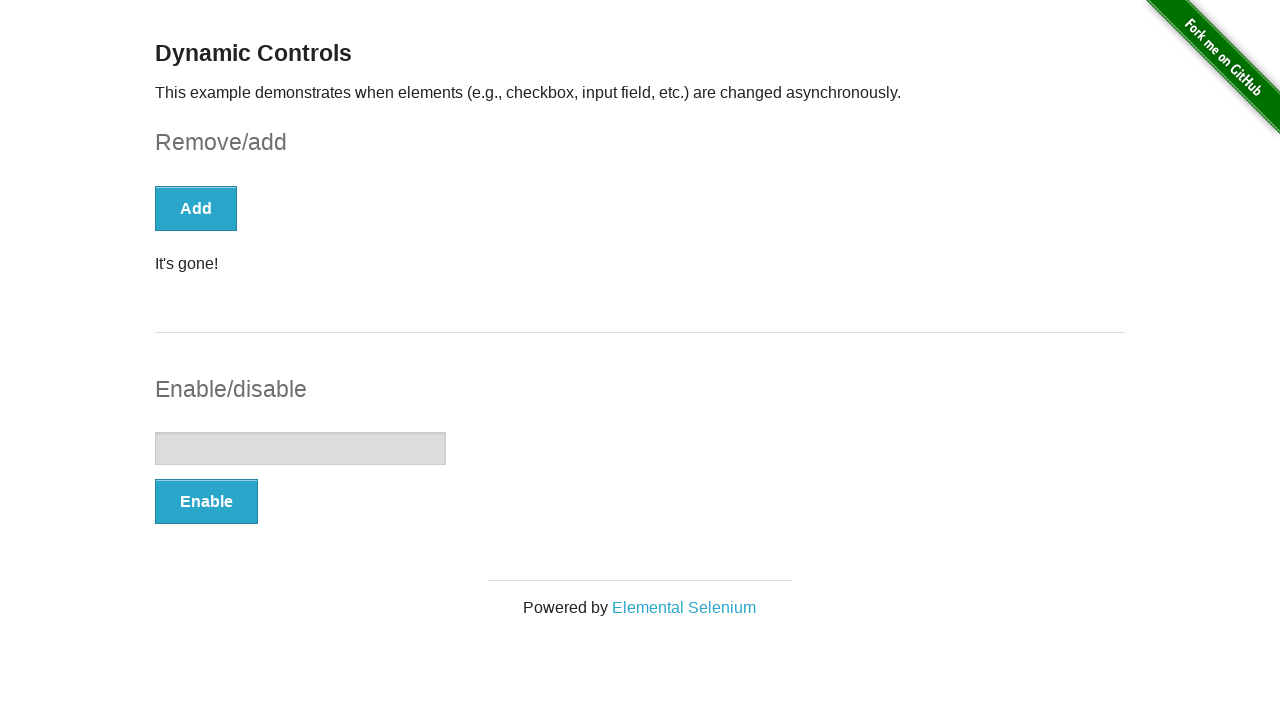

Clicked Add button at (196, 208) on xpath=//*[text()='Add']
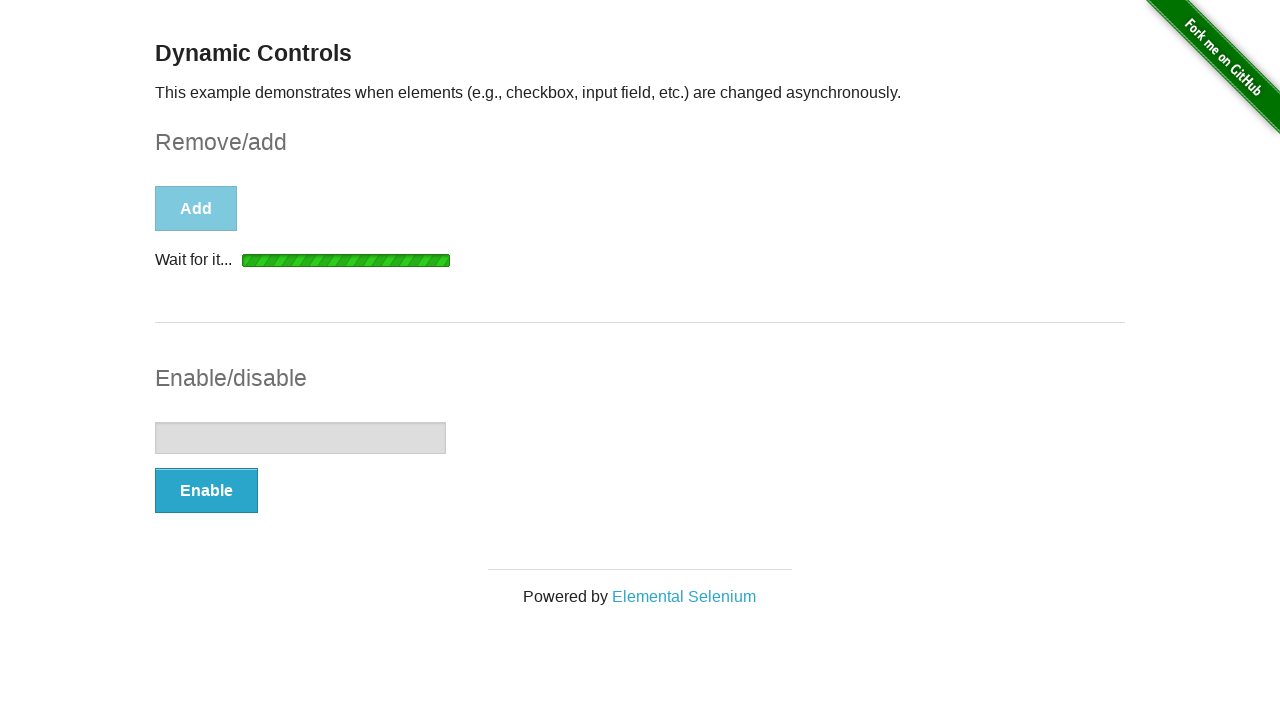

Waited for 'It's back' message to be visible
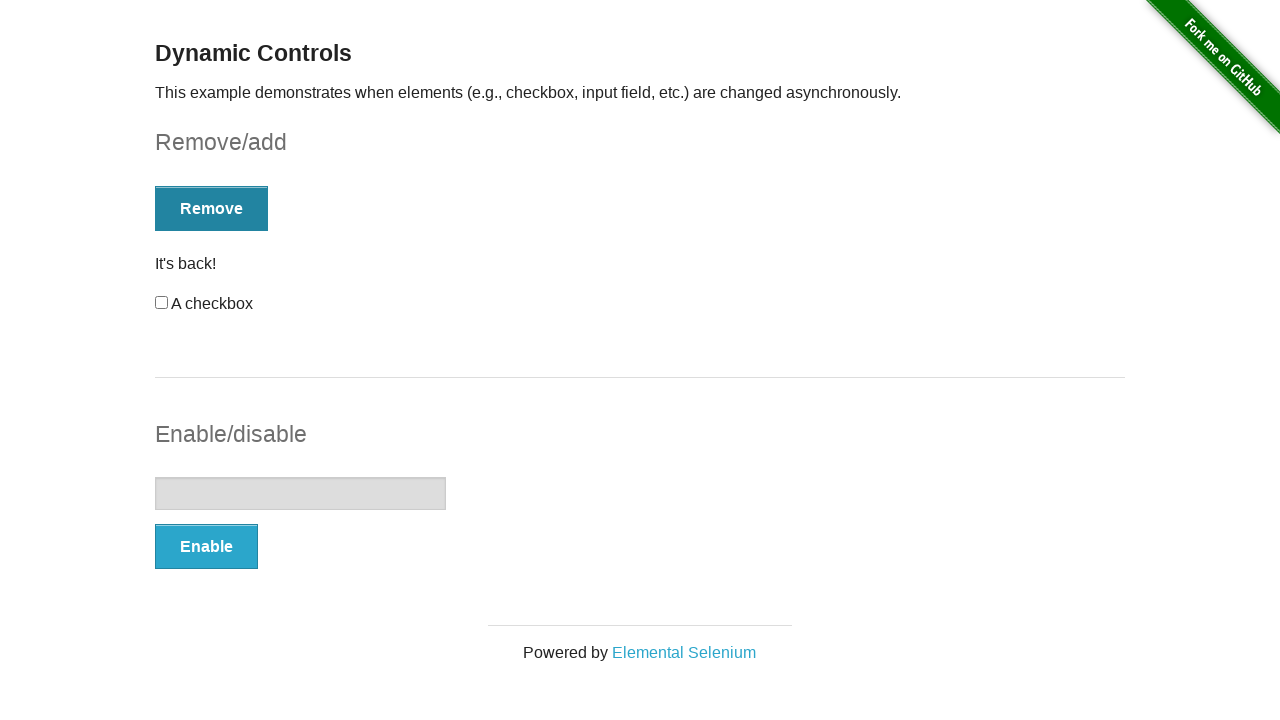

Verified 'It's back' message is visible
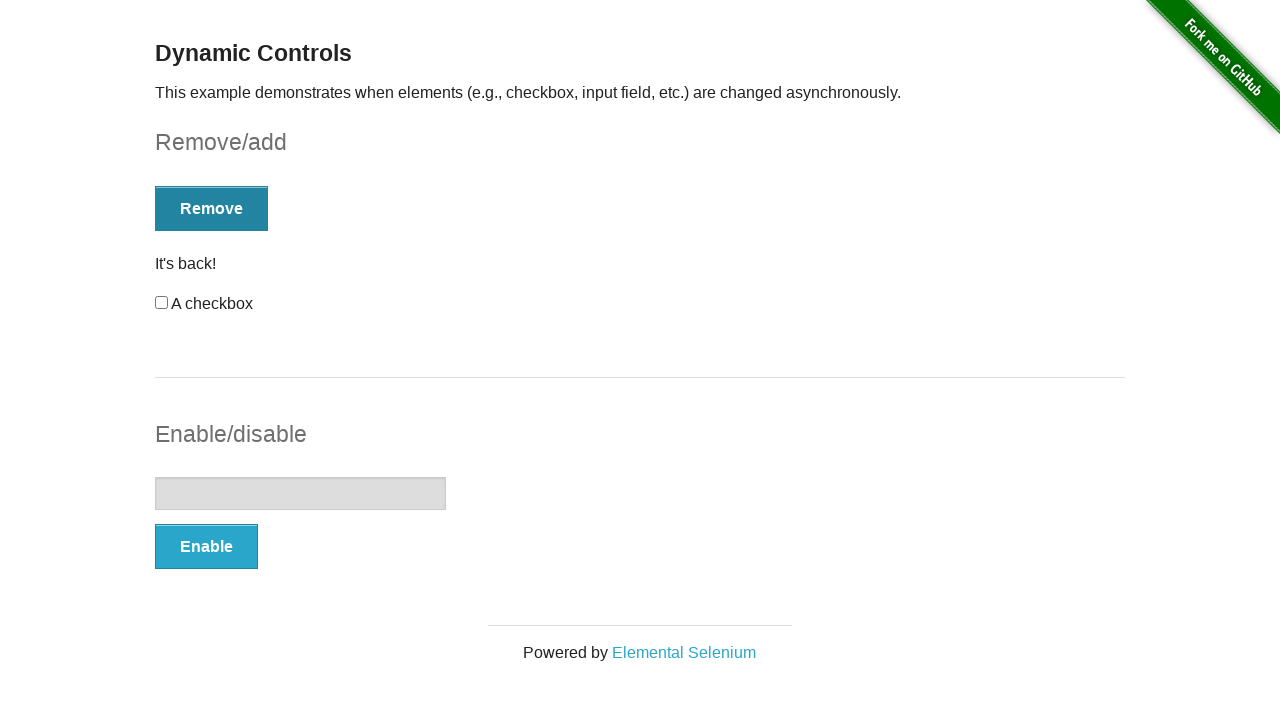

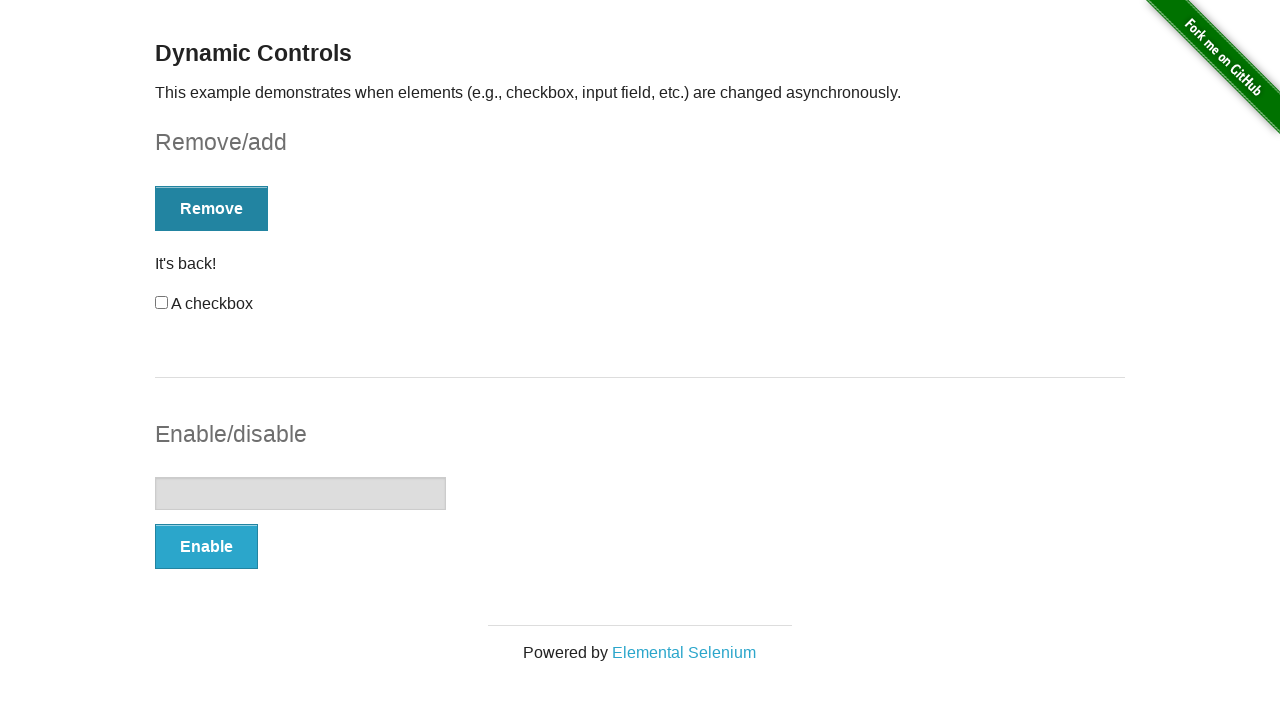